Tests the directory page by navigating to it, verifying member cards display in grid view, then switching to list view and verifying the list format.

Starting URL: https://benjaminatedu.github.io/cse270-teton/index.html

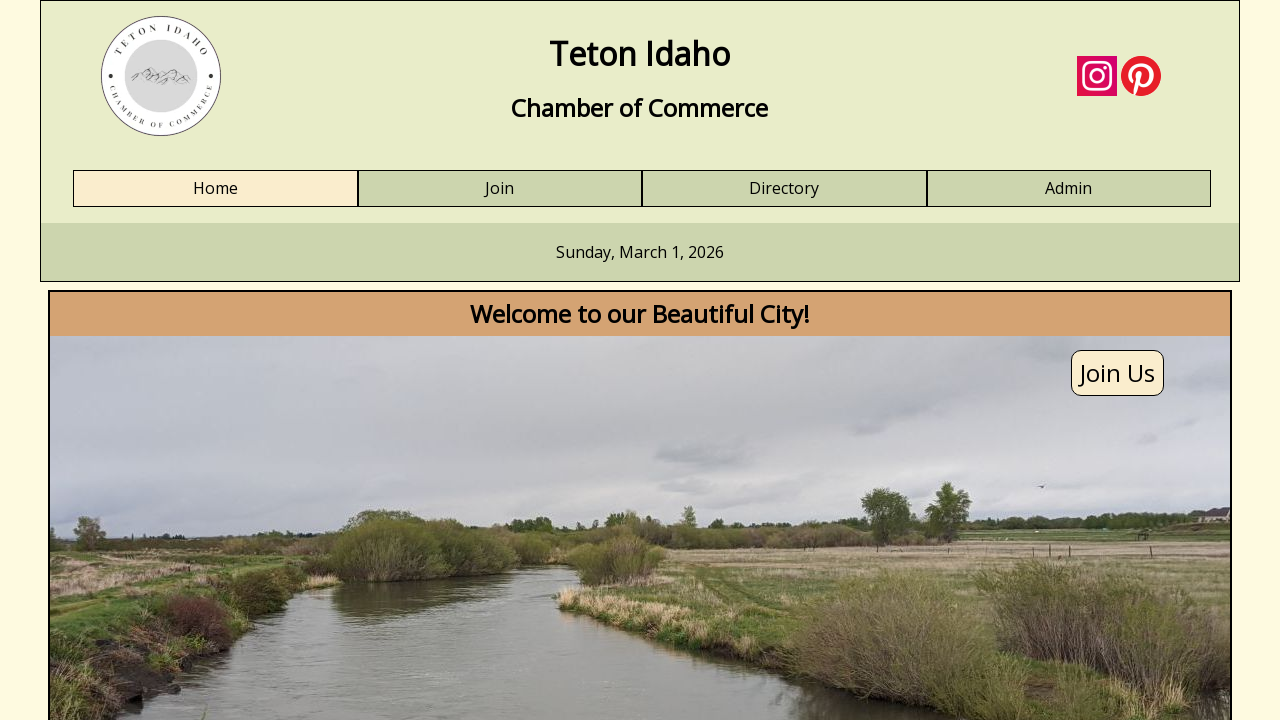

Clicked Directory link to navigate to directory page at (784, 189) on text=Directory
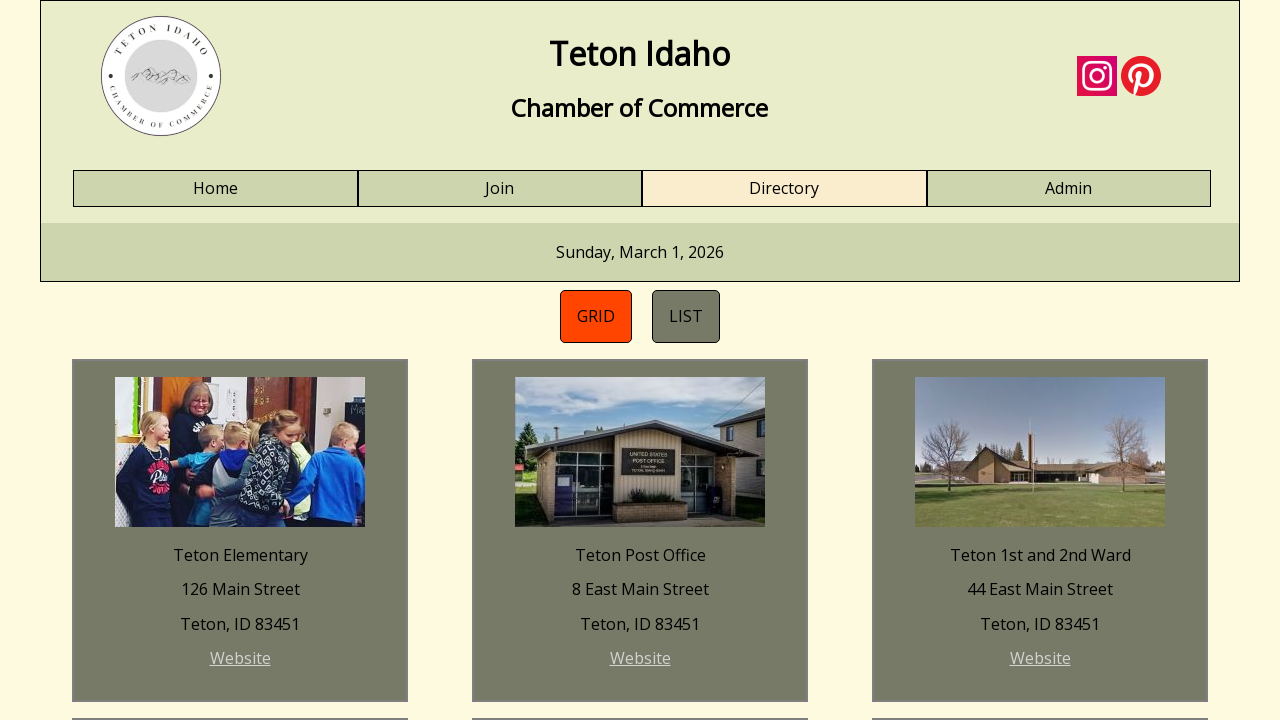

Grid view loaded and member cards are visible
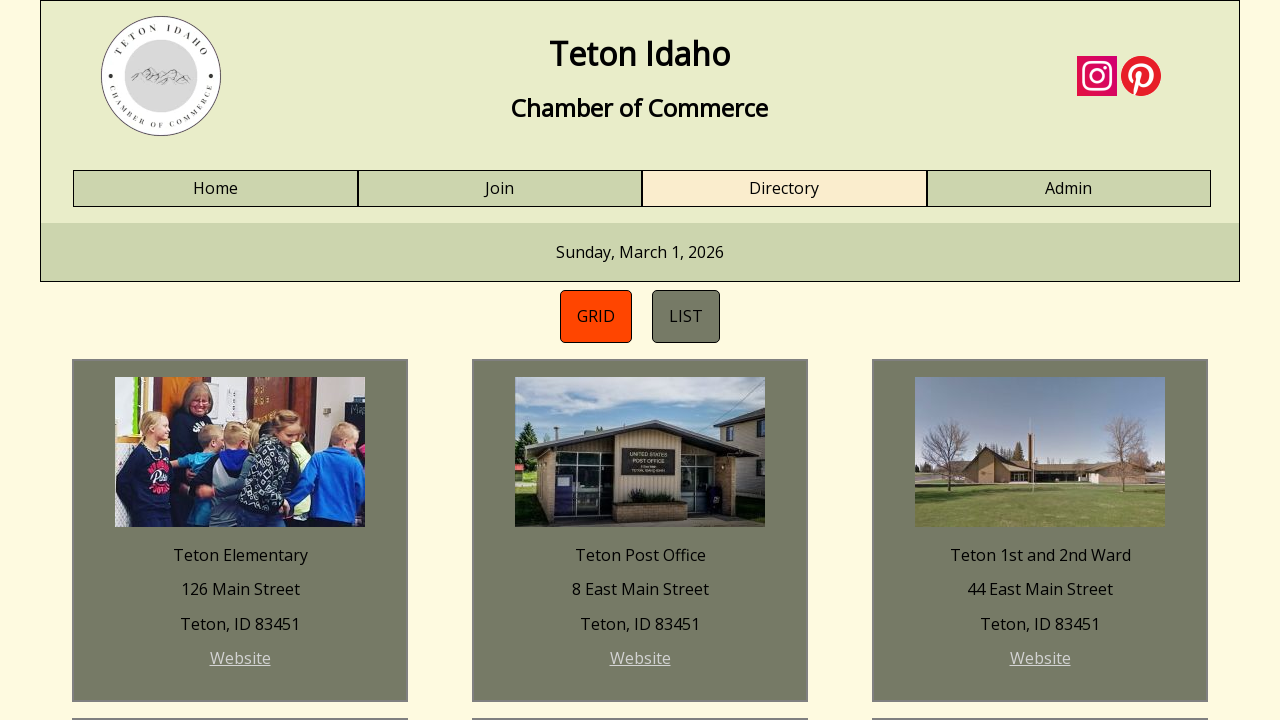

Clicked list view toggle button at (686, 316) on #directory-list
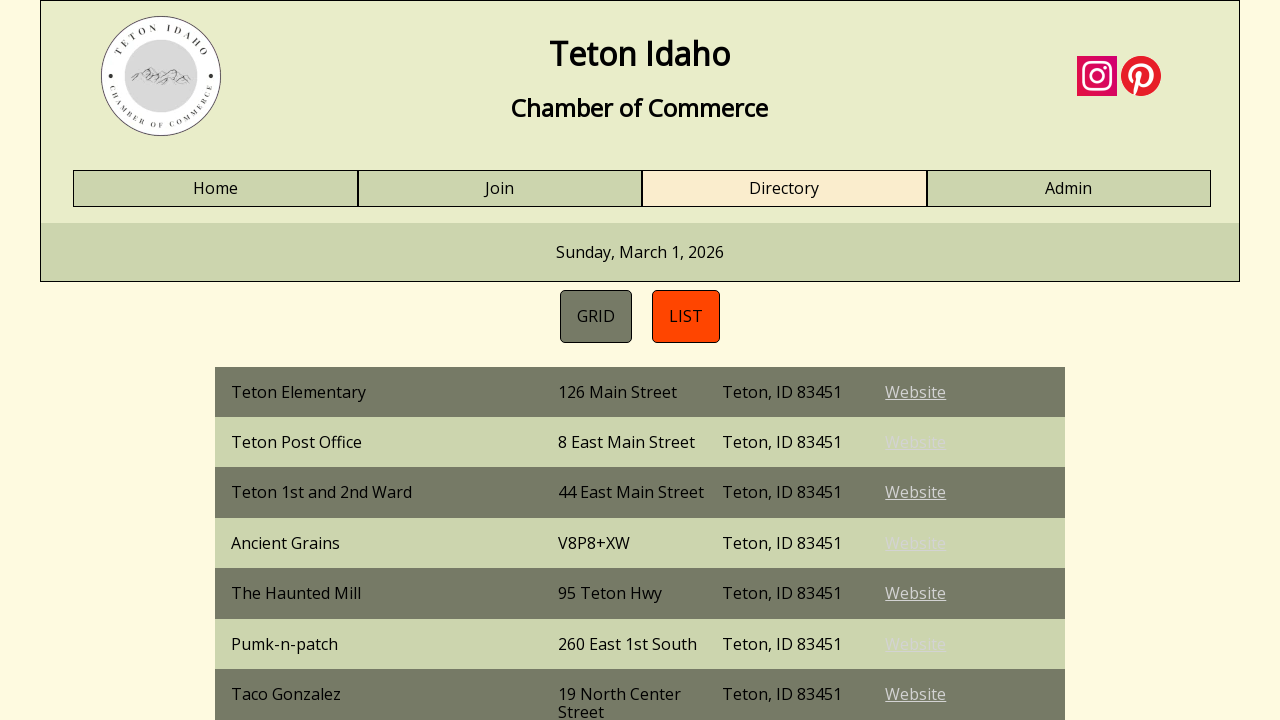

List view loaded and member information is displayed
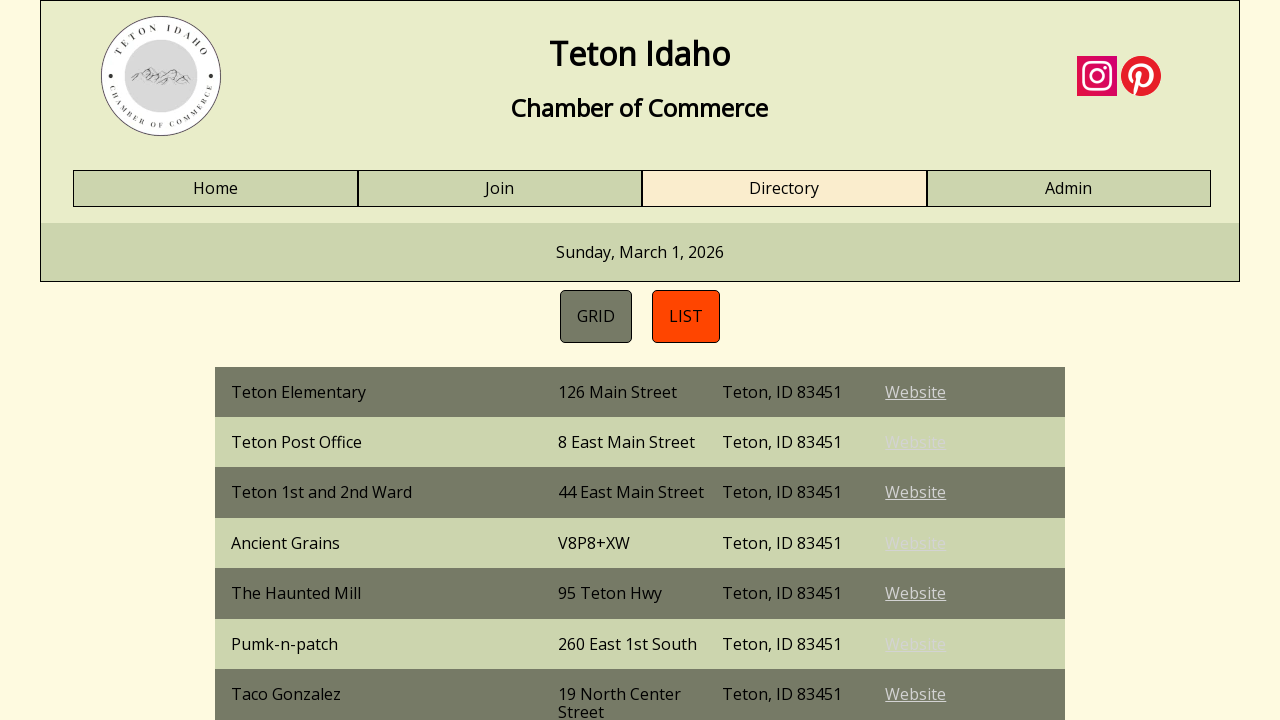

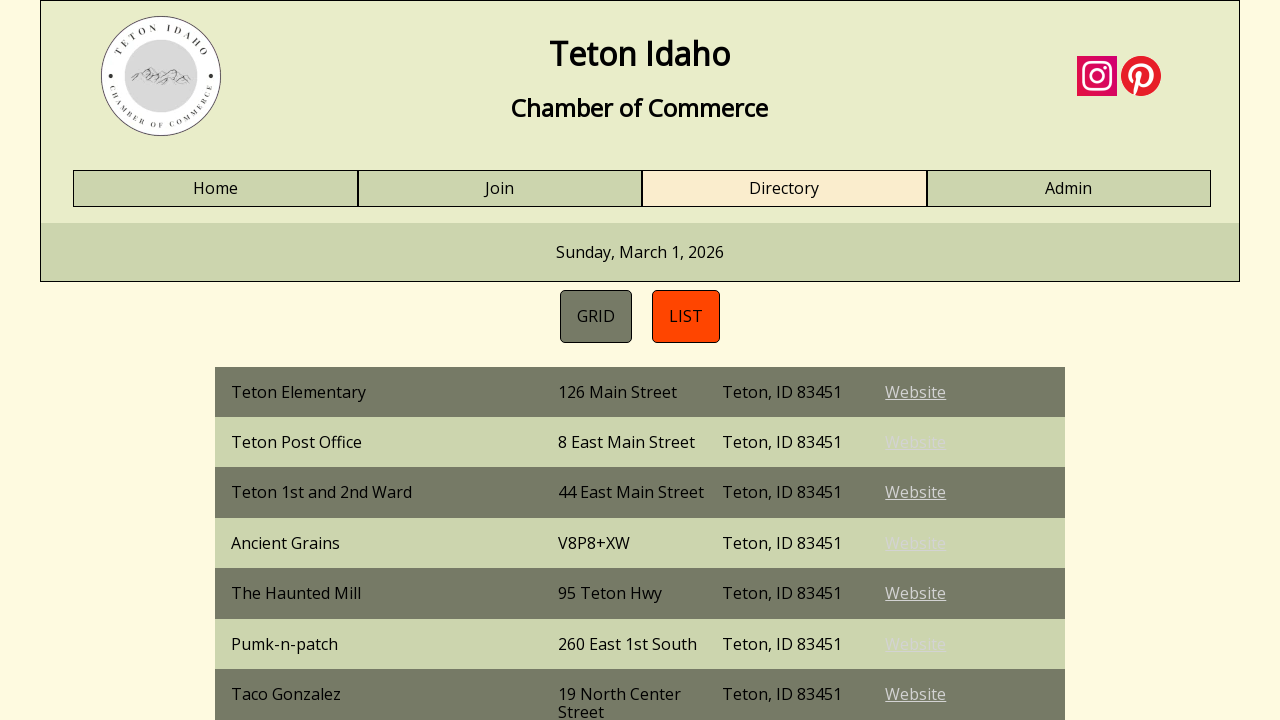